Tests the search functionality on Pluralsight by entering a search query and submitting it

Starting URL: https://www.pluralsight.com/

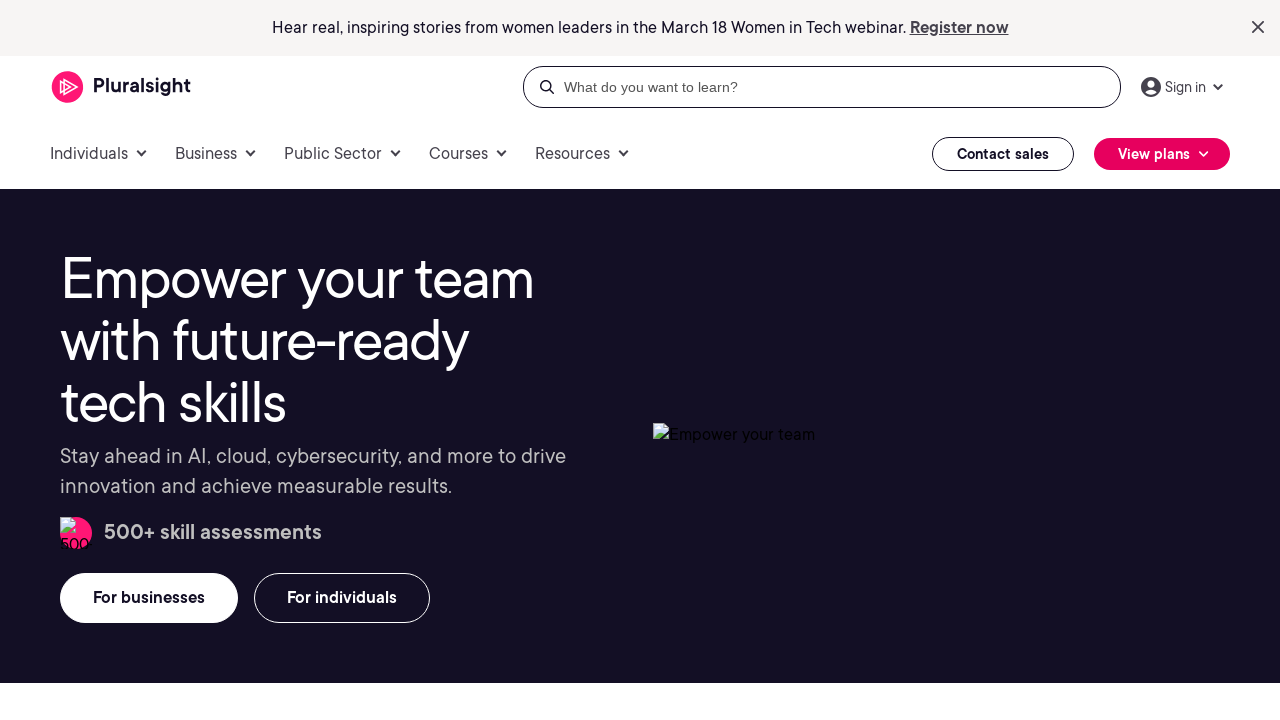

Filled search box with 'Python programming' on input[name='q']
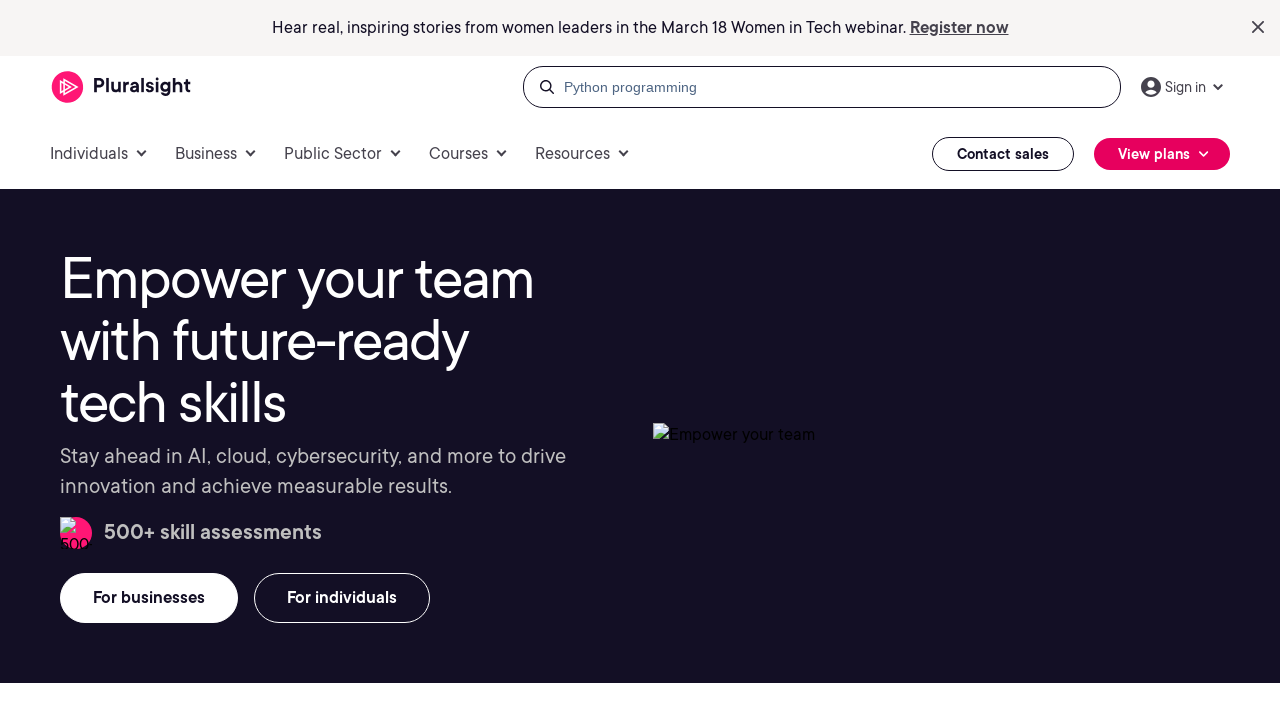

Pressed Enter to submit search query on input[name='q']
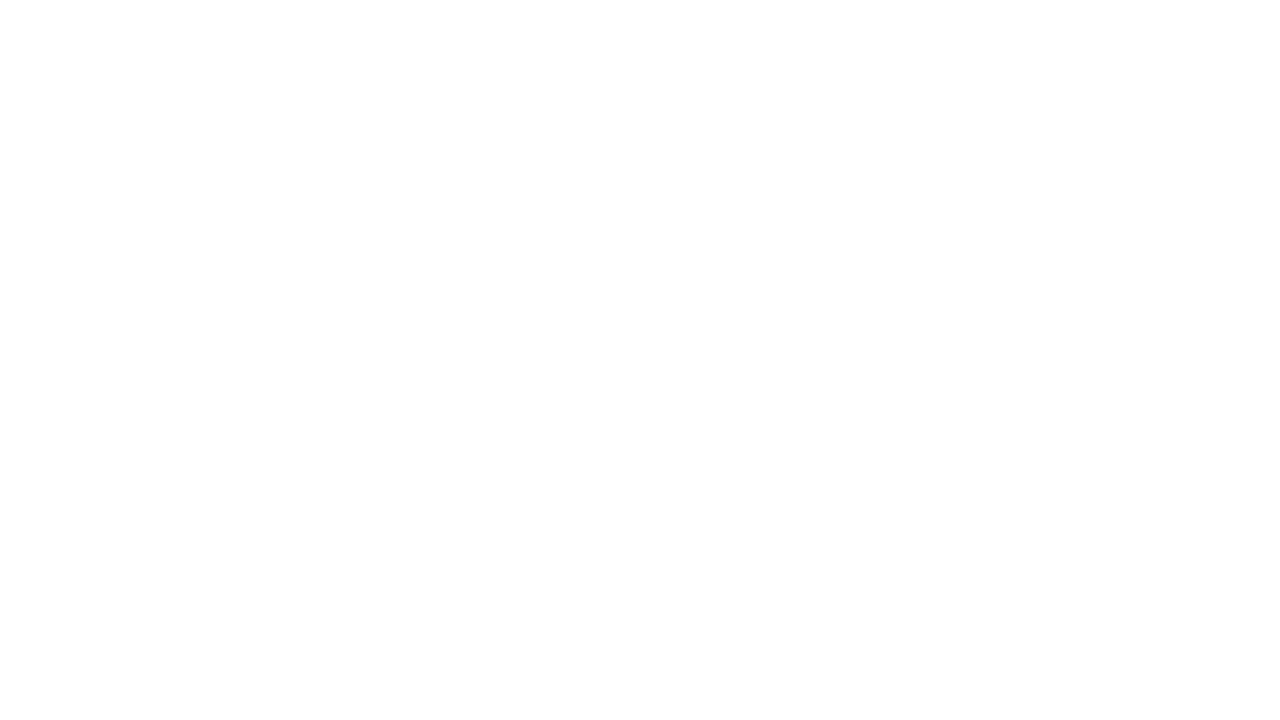

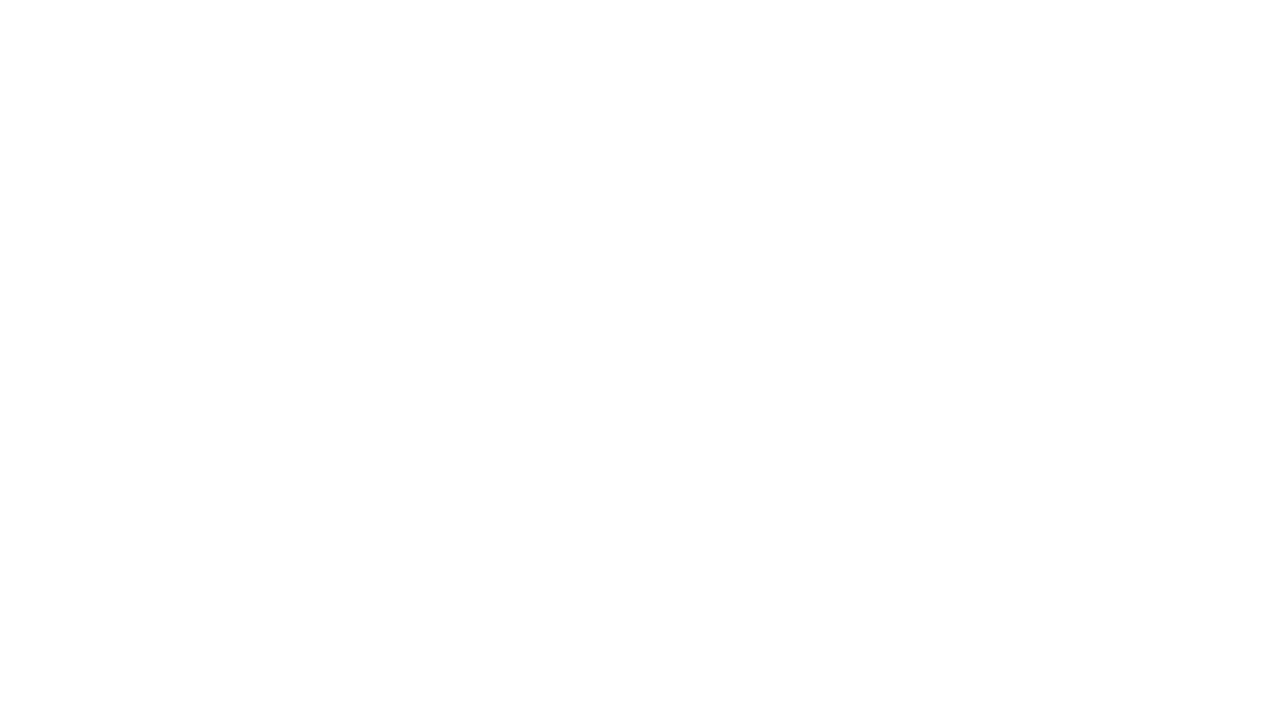